Demonstrates browser navigation and form interaction on Luogu (a programming competition platform) by navigating between pages, filling in a problem number in a search field, and clicking a button to go to that problem.

Starting URL: https://www.luogu.com.cn/

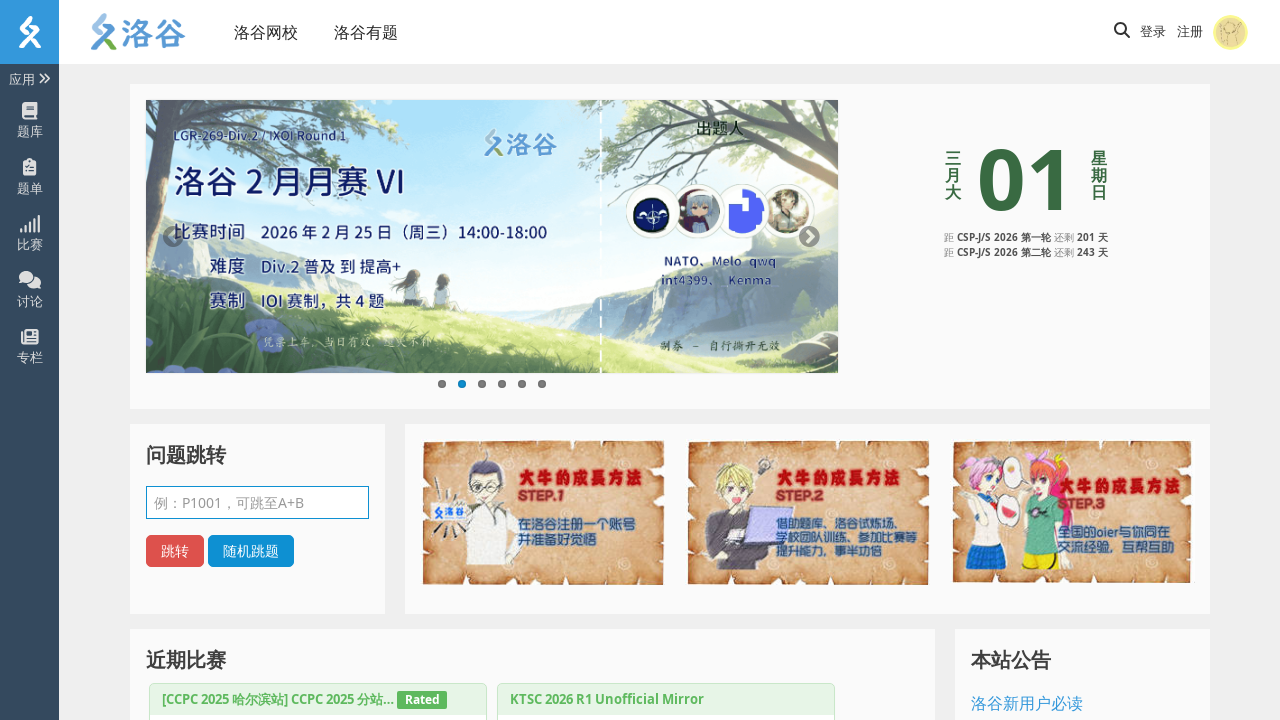

Navigated back to previous page
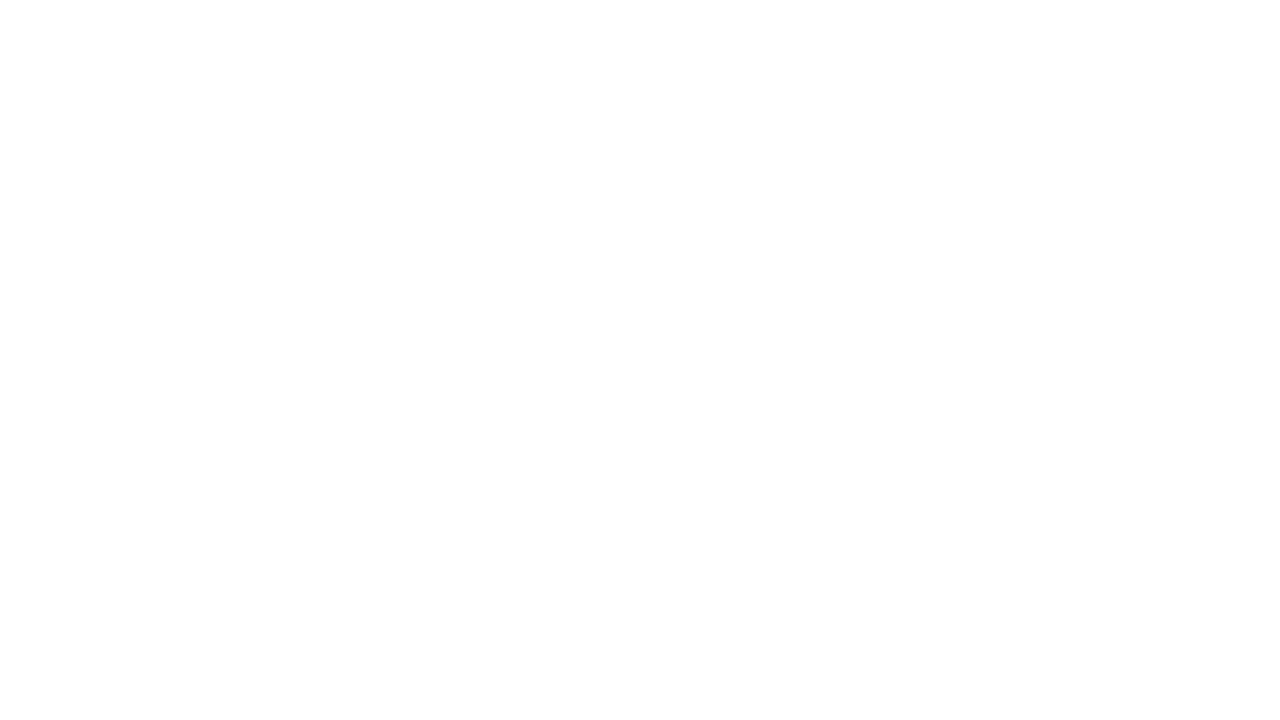

Navigated forward to next page
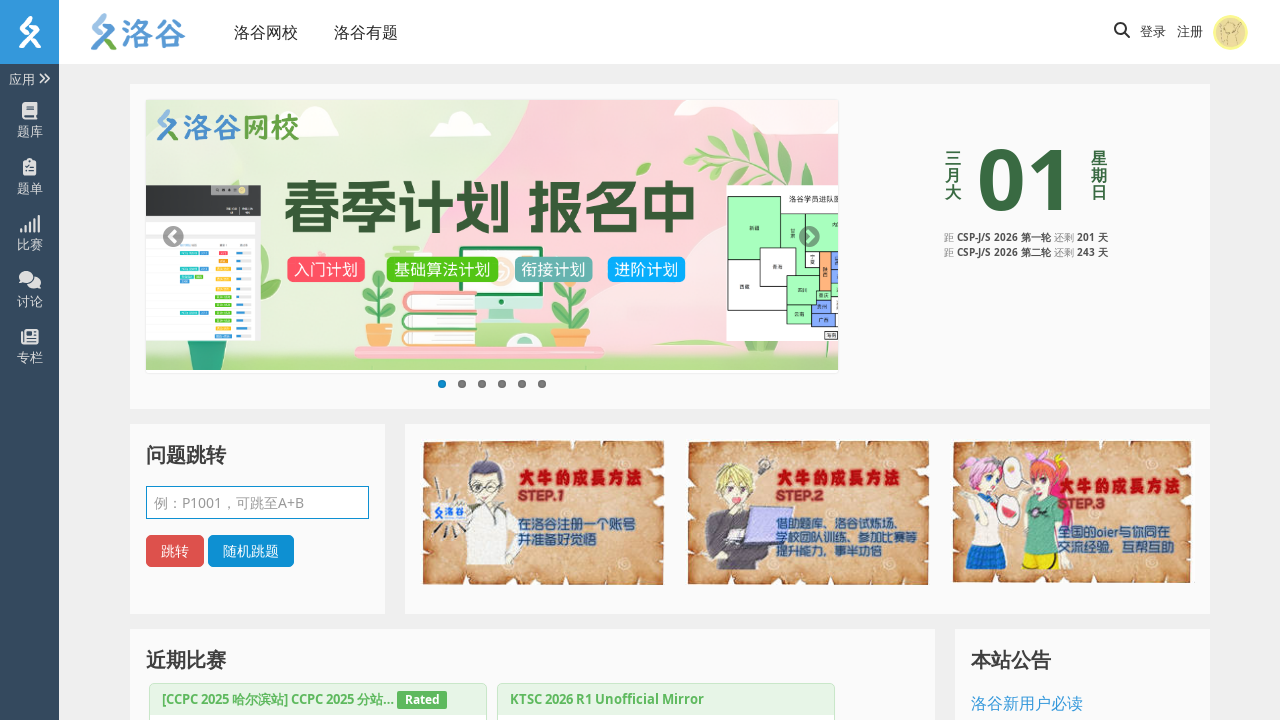

Filled problem number field with '1000' on input[name='toproblem']
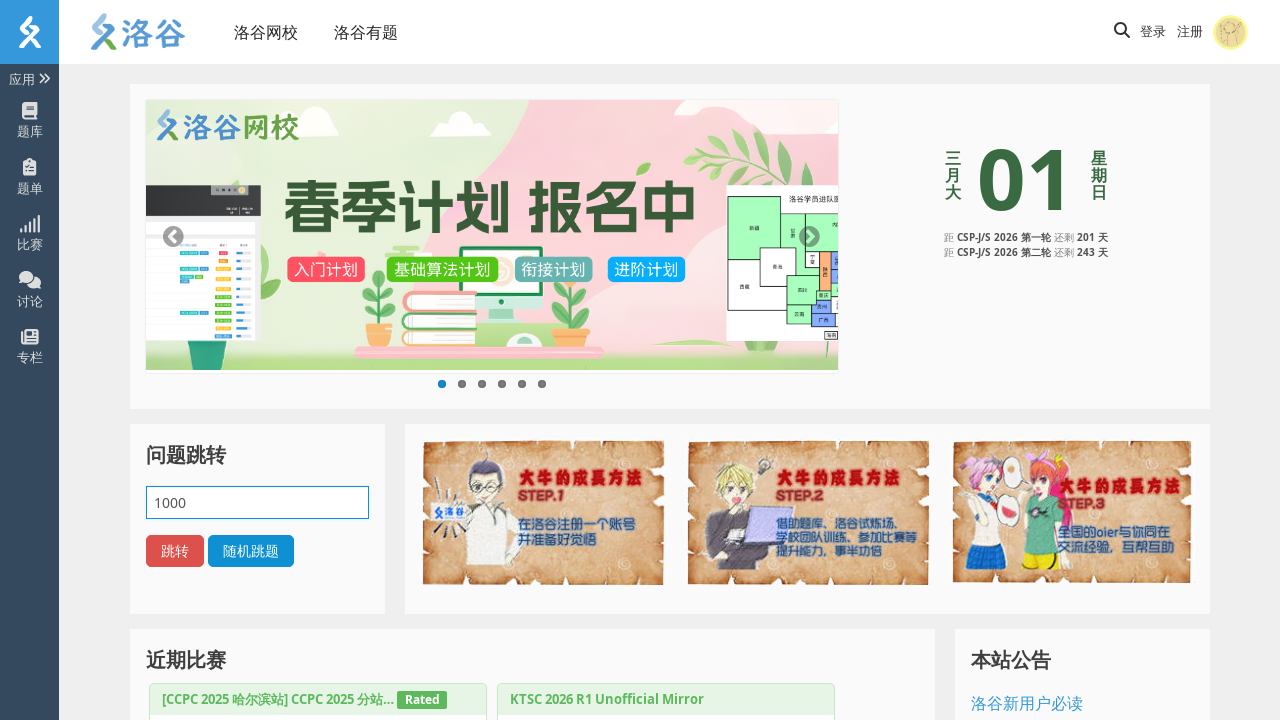

Clicked goto button to navigate to problem 1000 at (175, 551) on [name='goto']
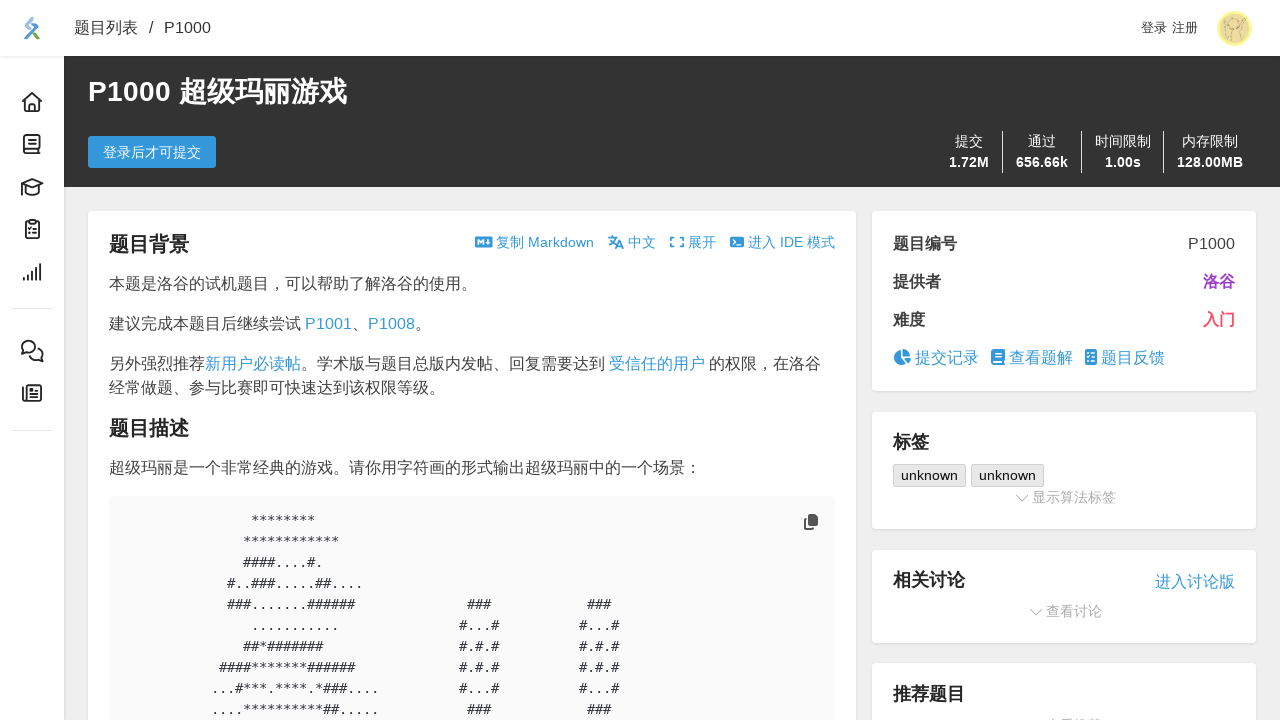

Navigated back from problem page
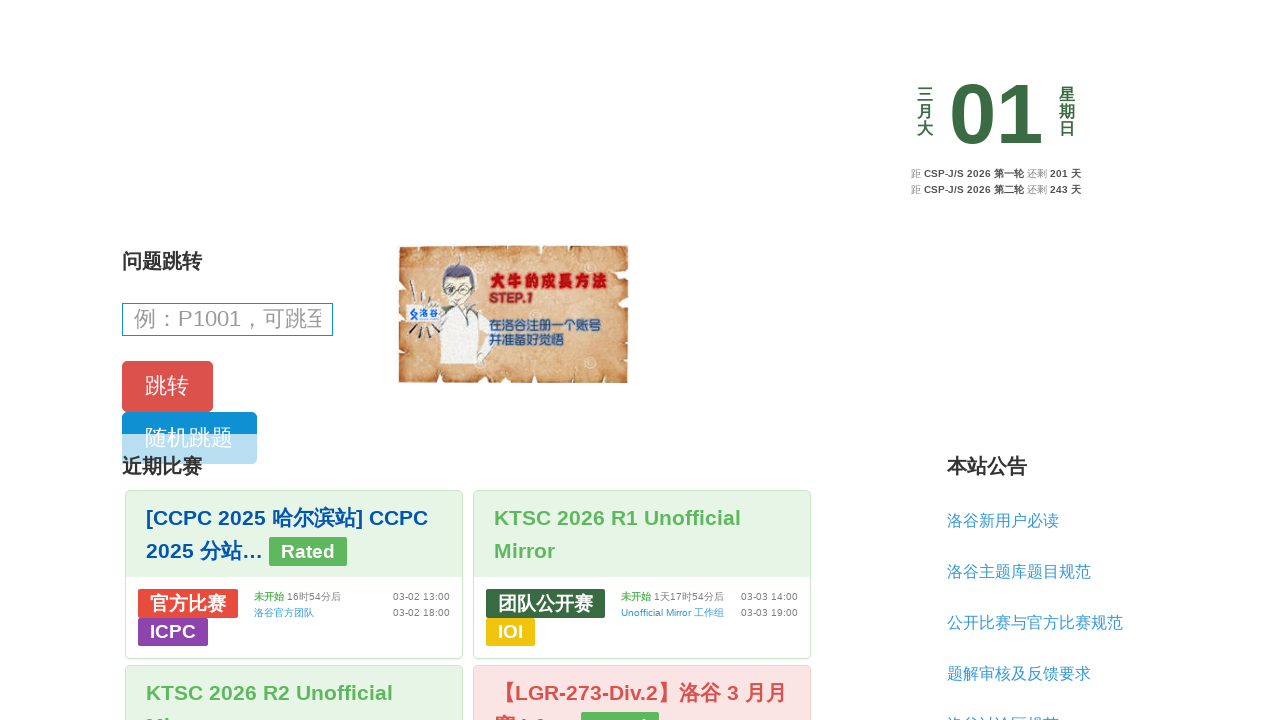

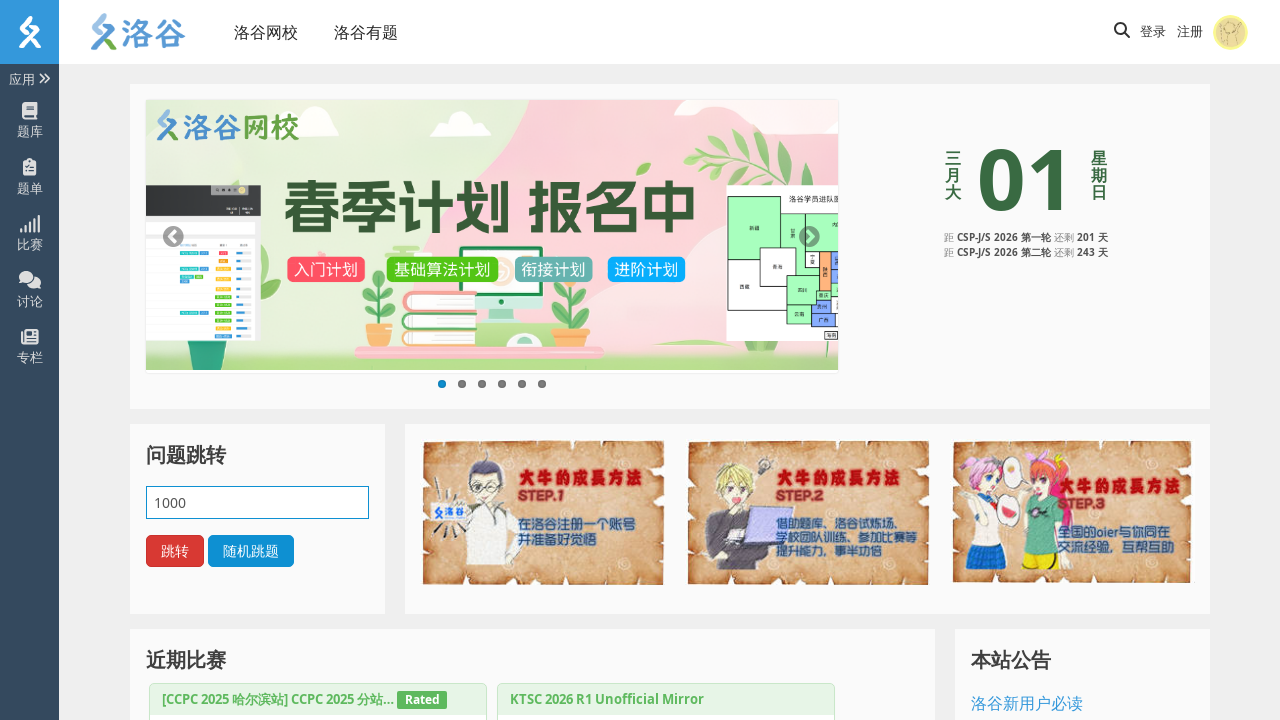